Tests that the clear completed button displays the correct text.

Starting URL: https://demo.playwright.dev/todomvc

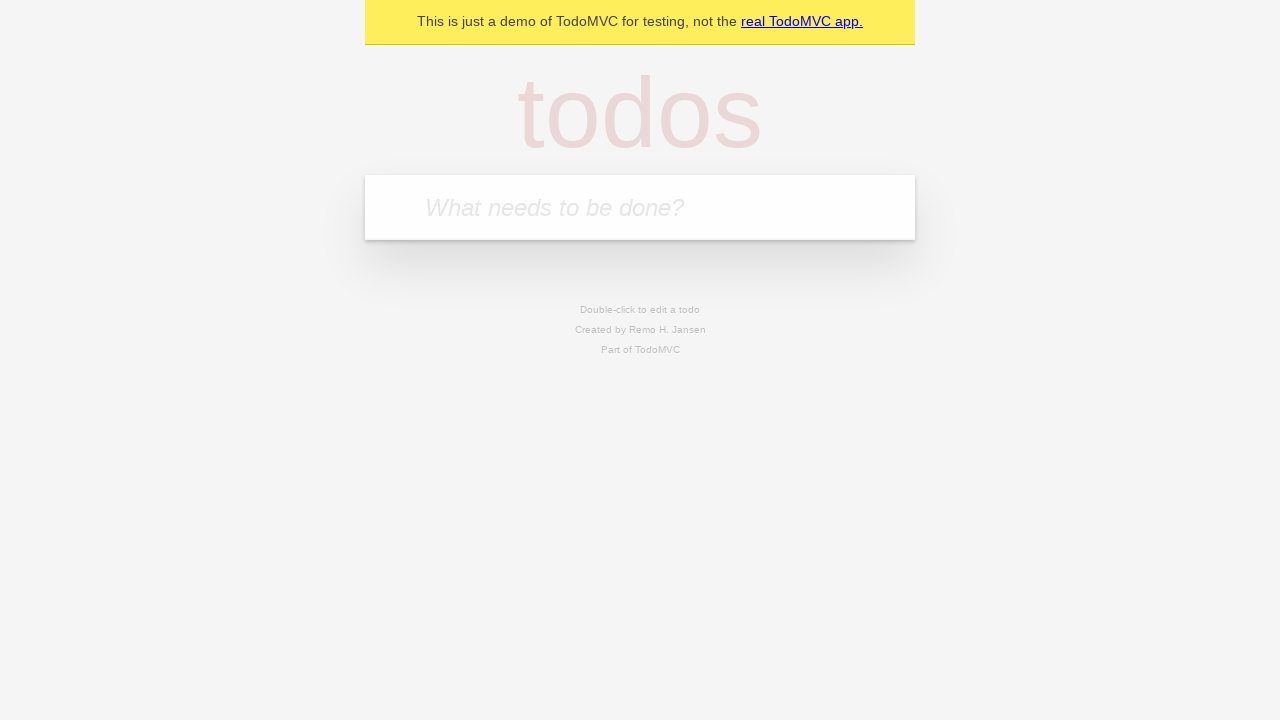

Filled new todo input with 'buy some cheese' on .new-todo
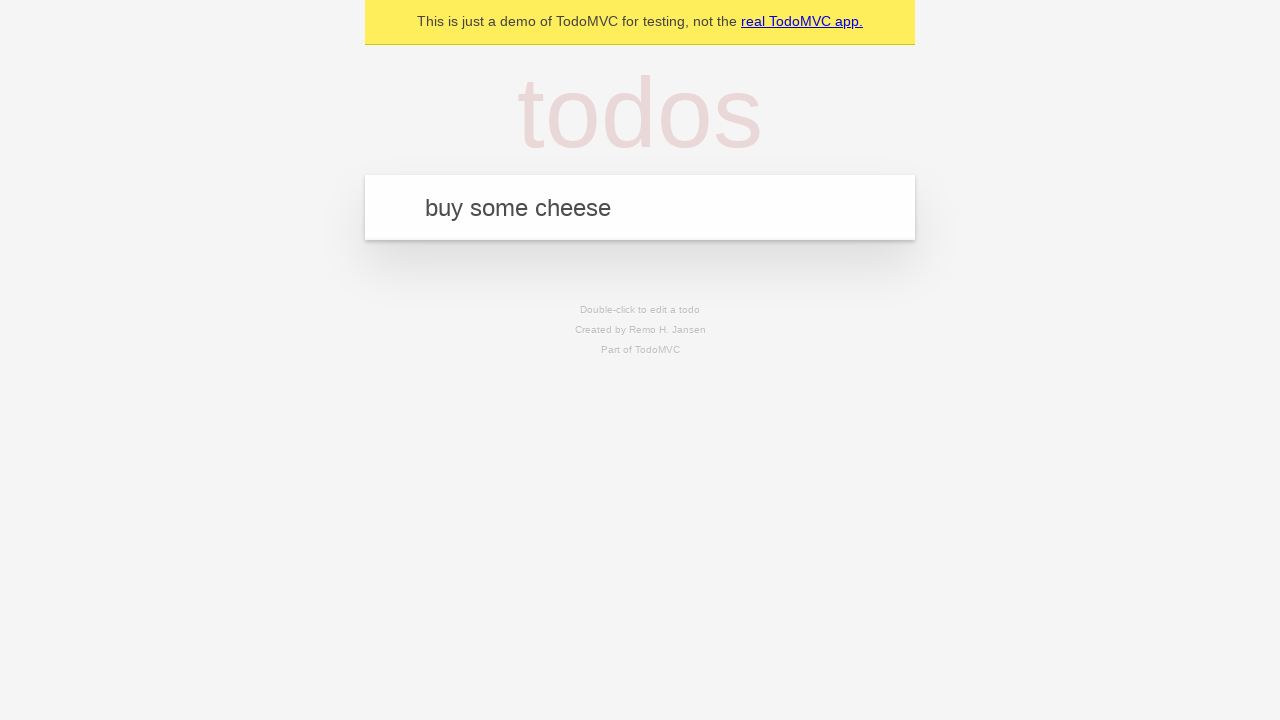

Pressed Enter to create first todo on .new-todo
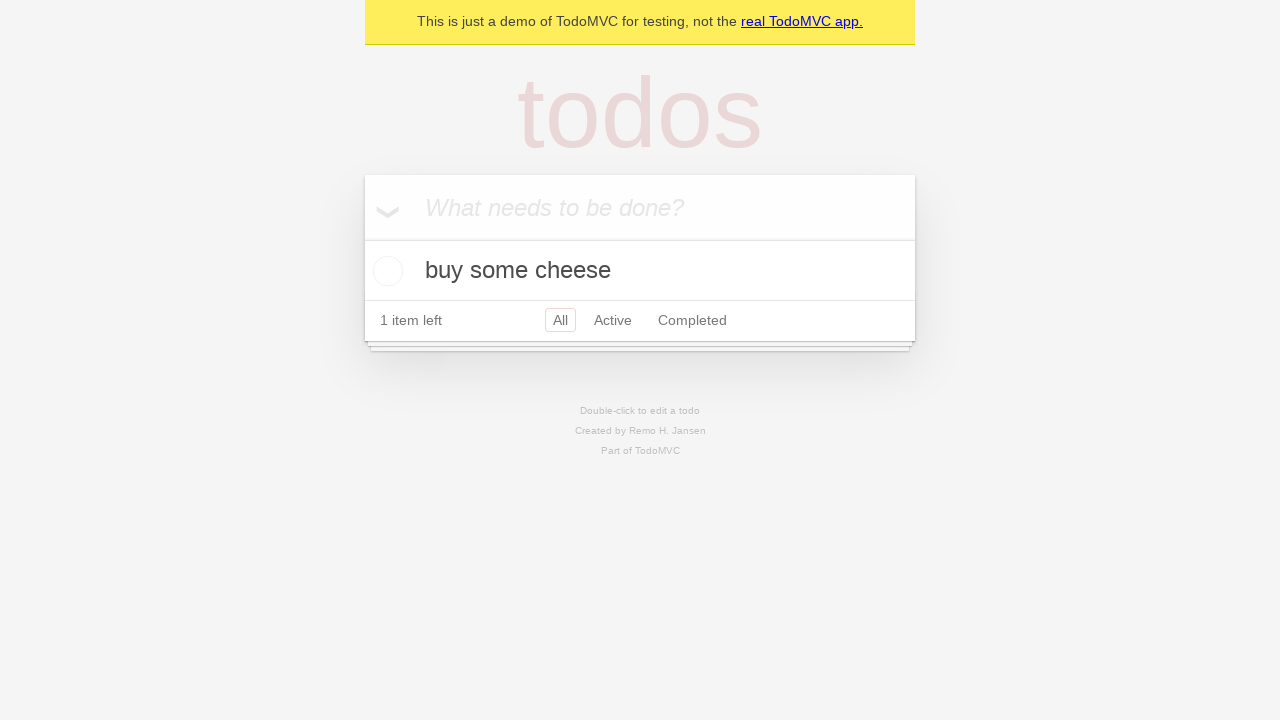

Filled new todo input with 'feed the cat' on .new-todo
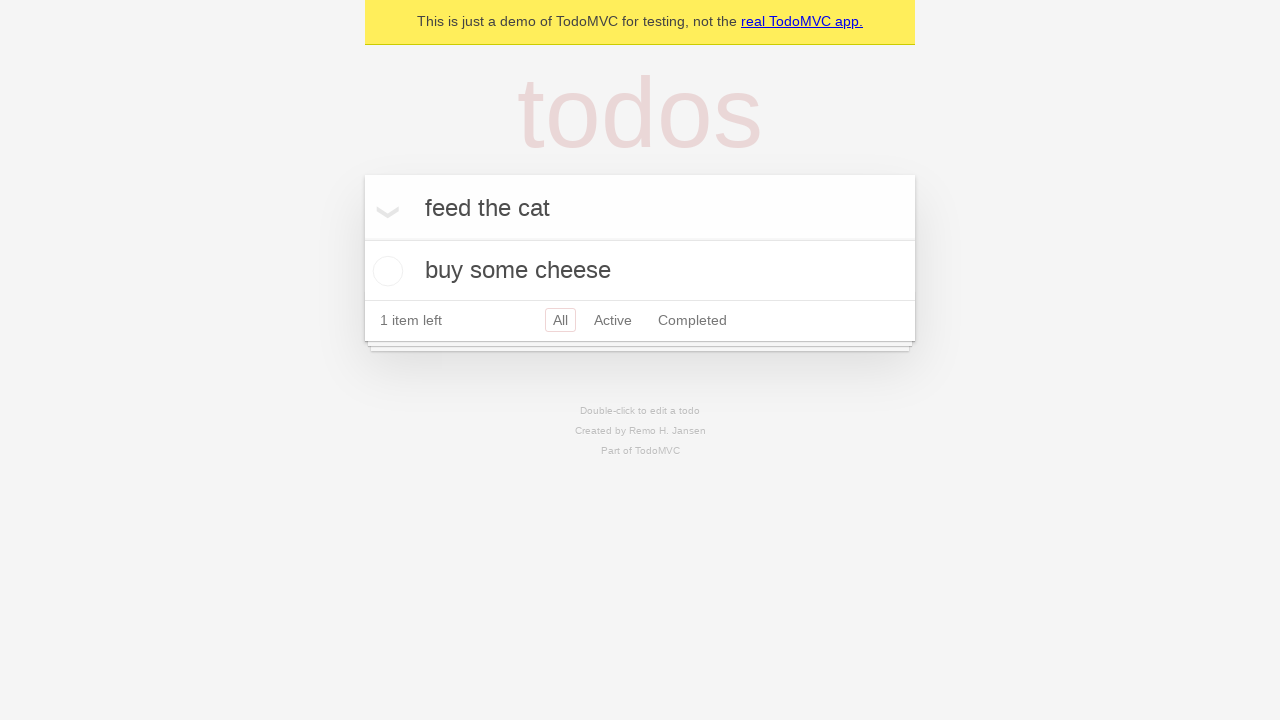

Pressed Enter to create second todo on .new-todo
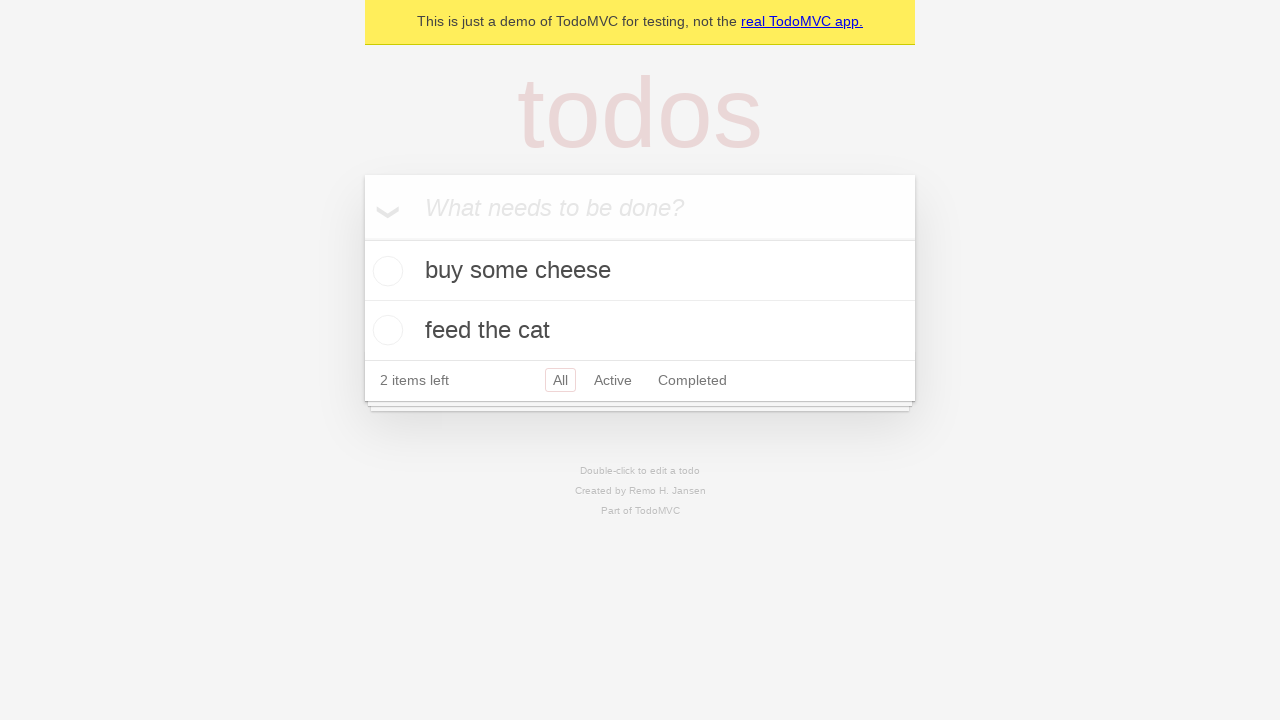

Filled new todo input with 'book a doctors appointment' on .new-todo
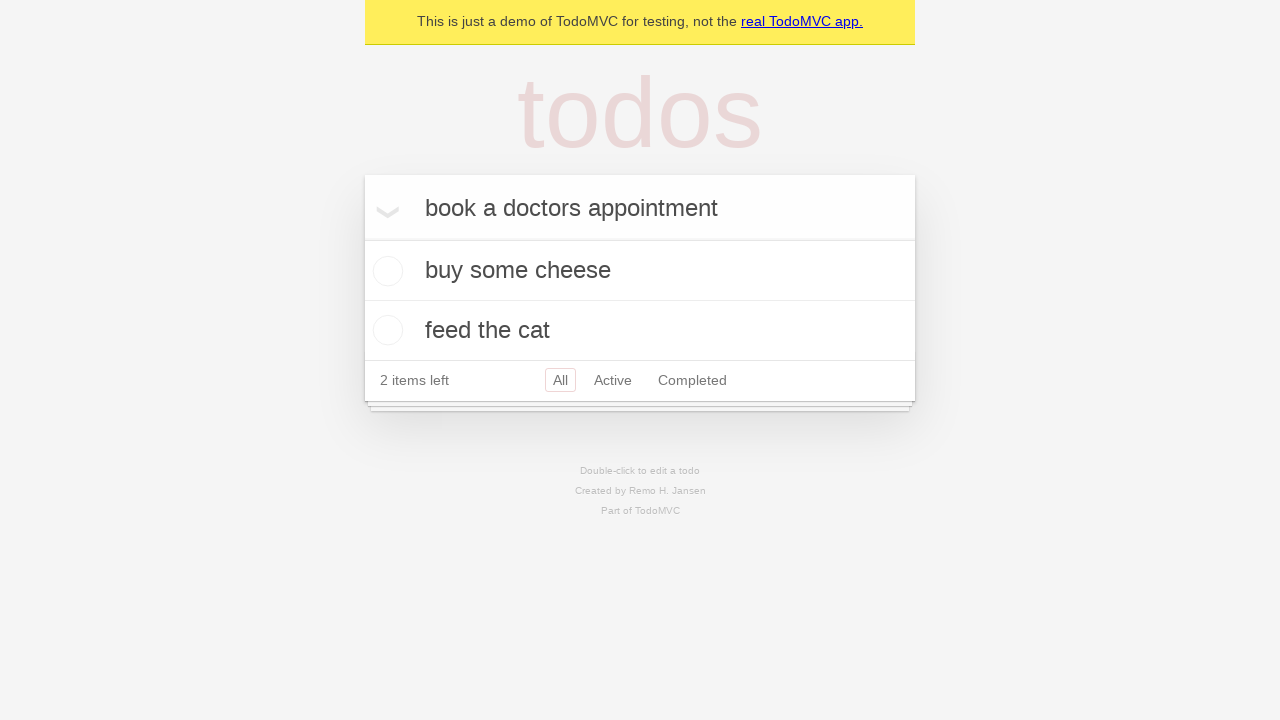

Pressed Enter to create third todo on .new-todo
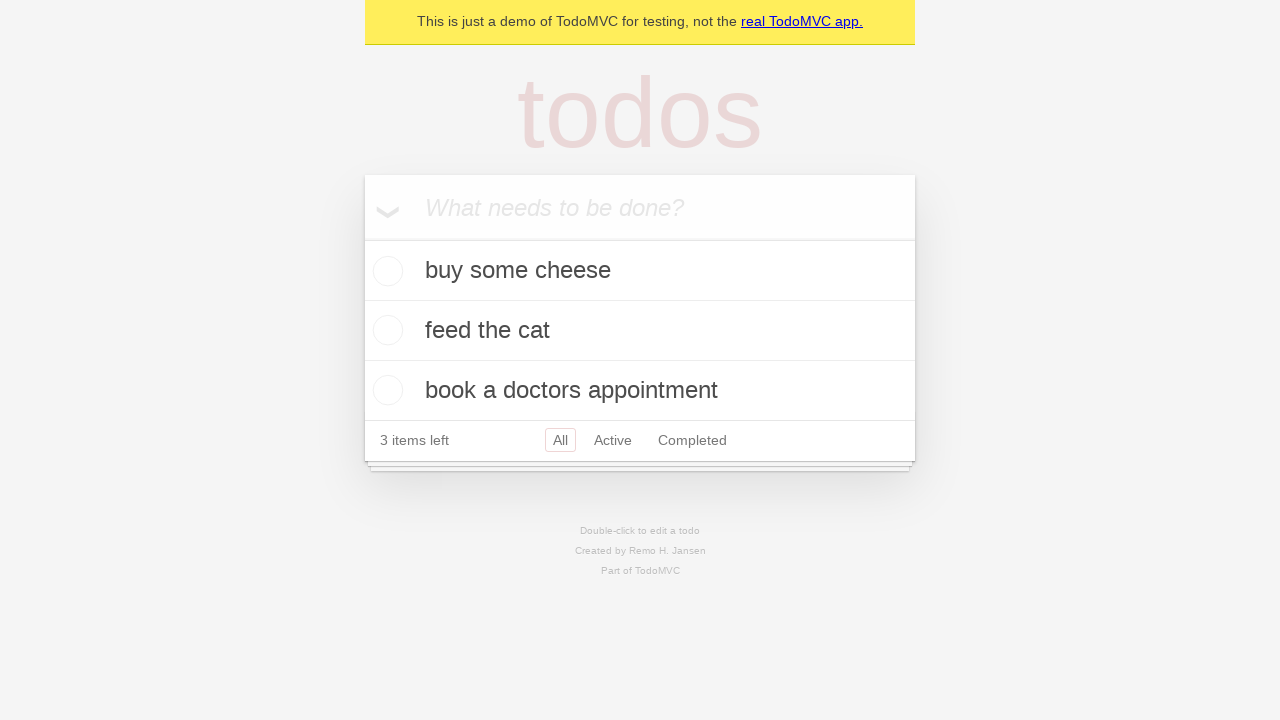

Waited for all three todo items to appear in the list
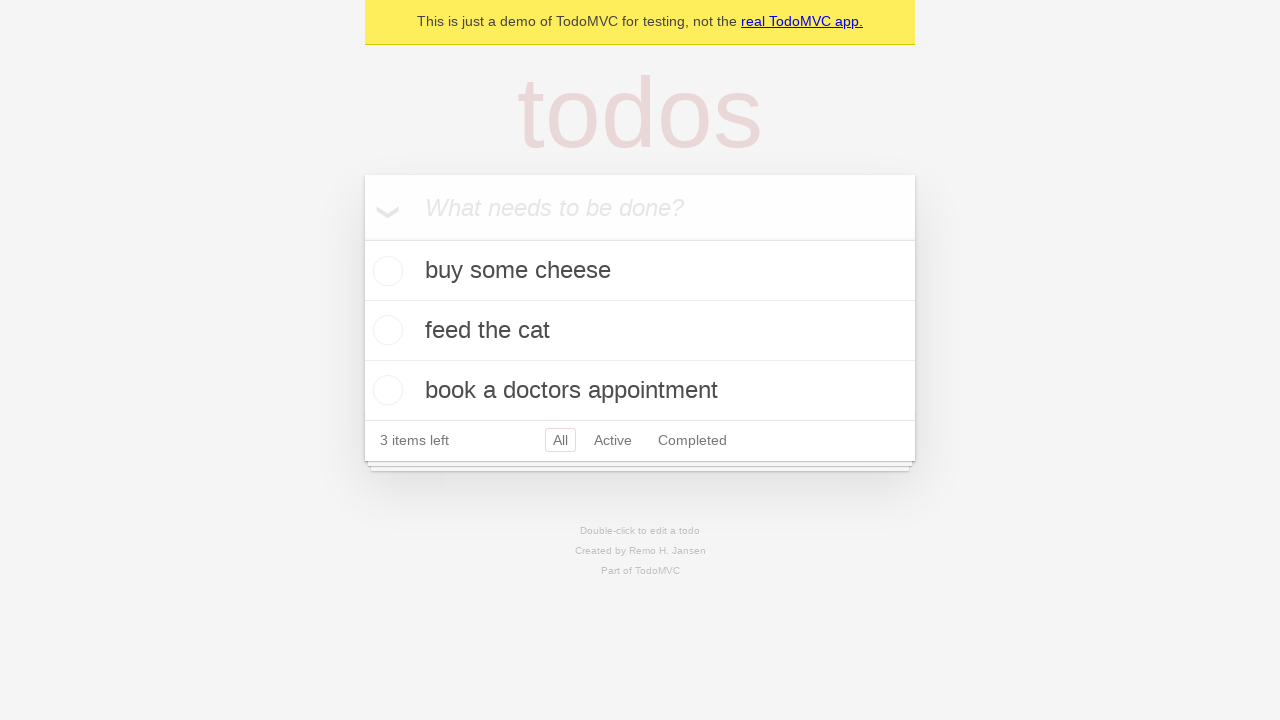

Checked the first todo item to mark it as completed at (385, 271) on .todo-list li .toggle >> nth=0
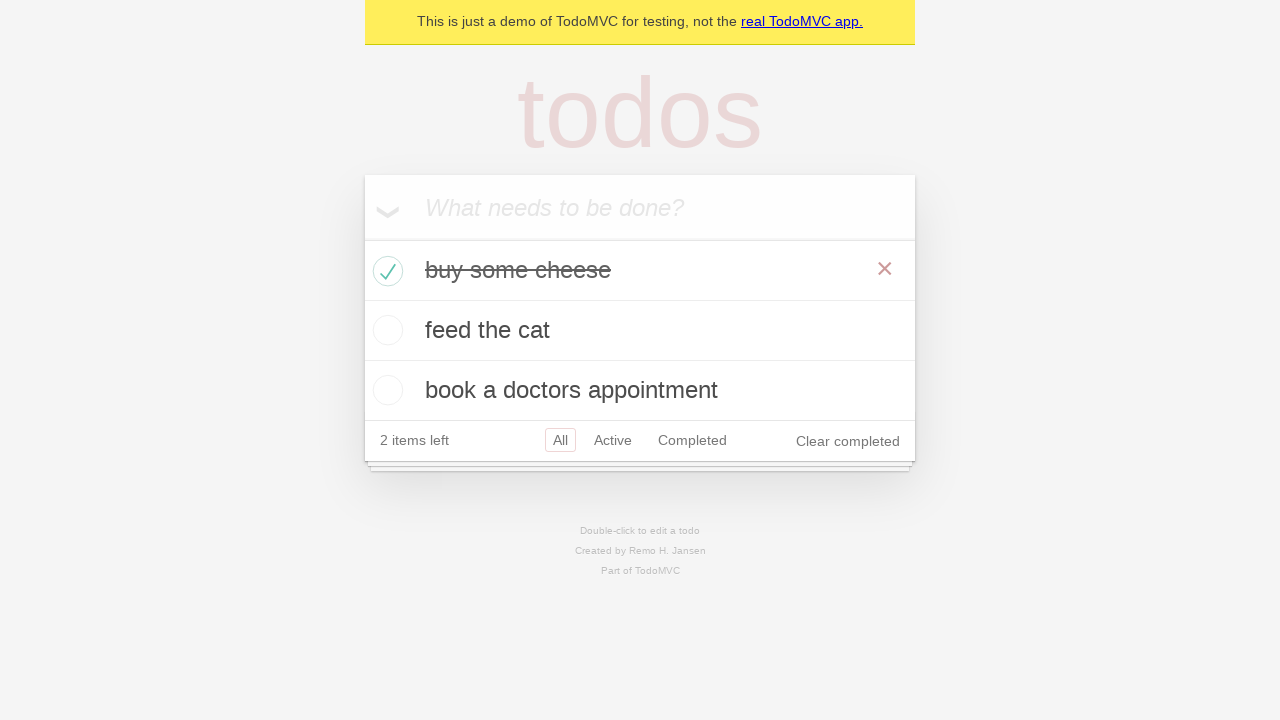

Waited for the clear completed button to appear
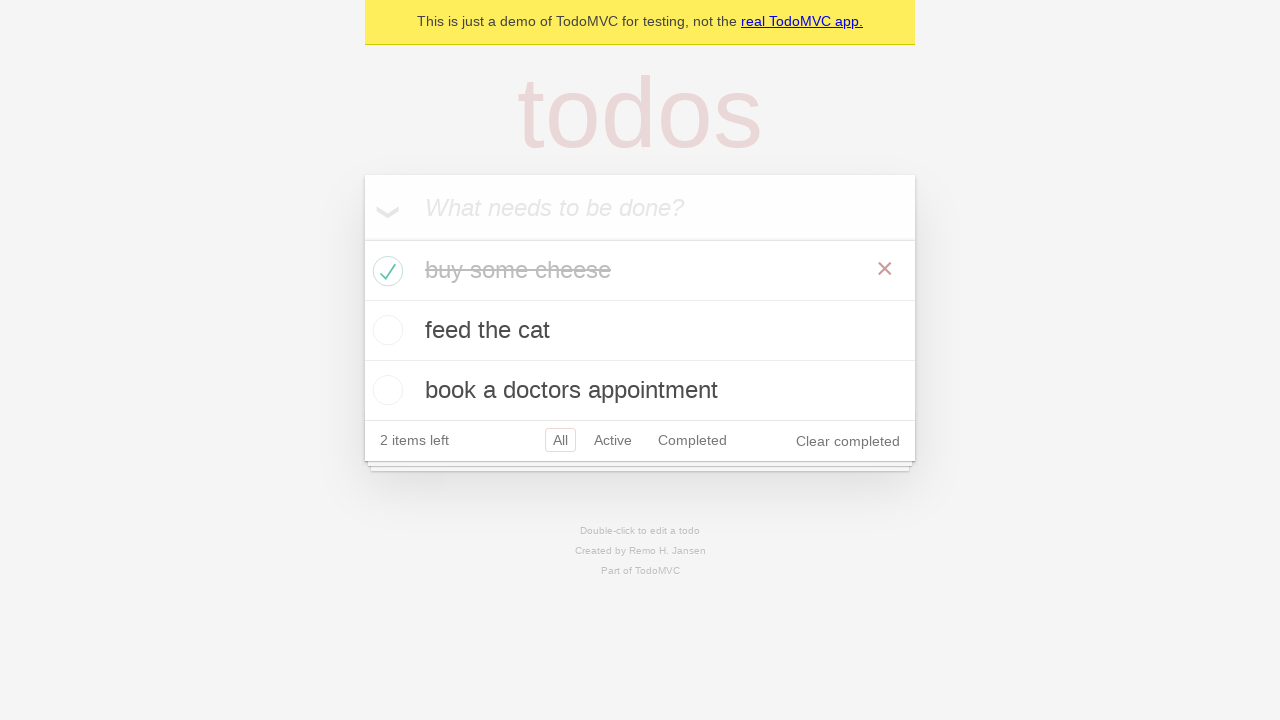

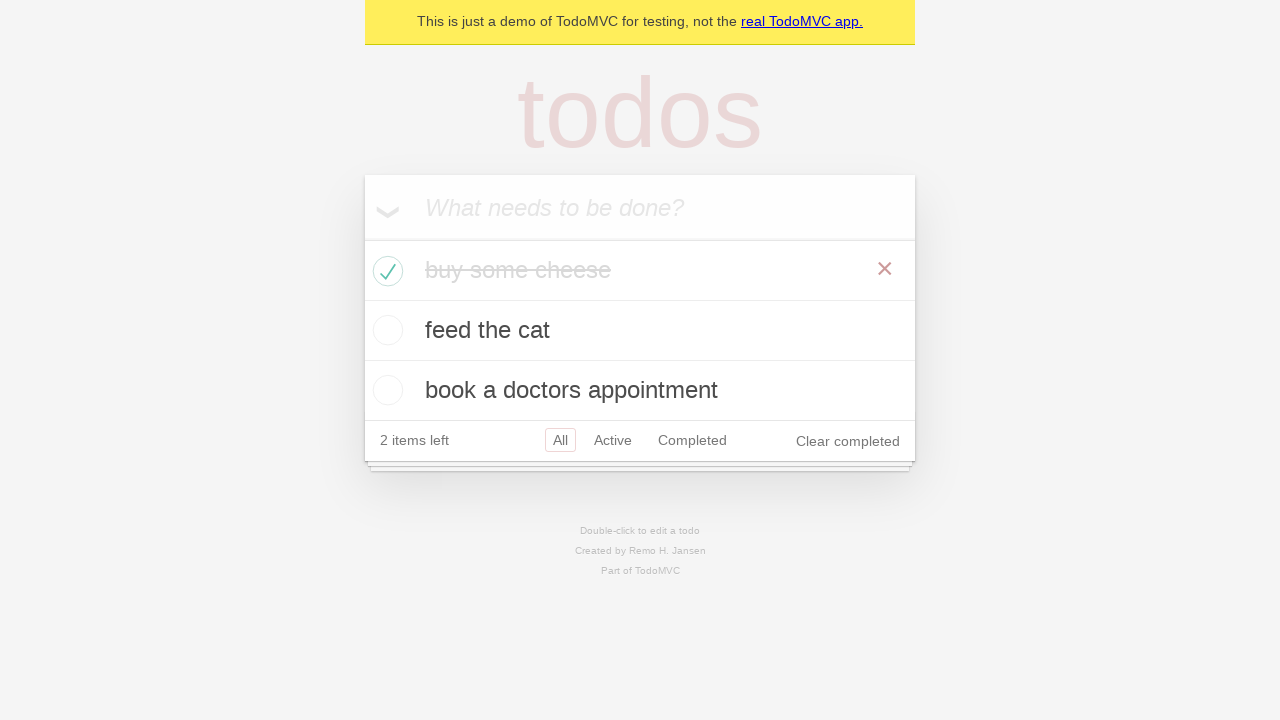